Tests that the currently selected filter link is highlighted with the selected class

Starting URL: https://demo.playwright.dev/todomvc

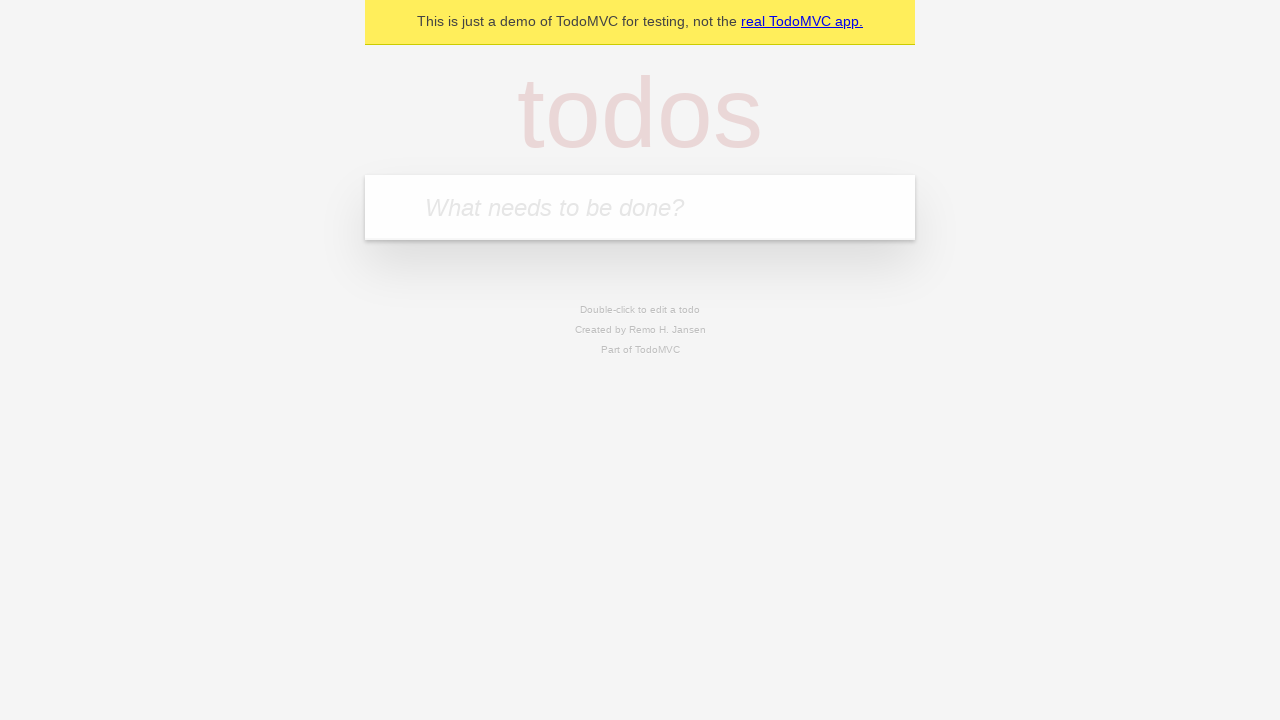

Filled todo input with 'buy some cheese' on internal:attr=[placeholder="What needs to be done?"i]
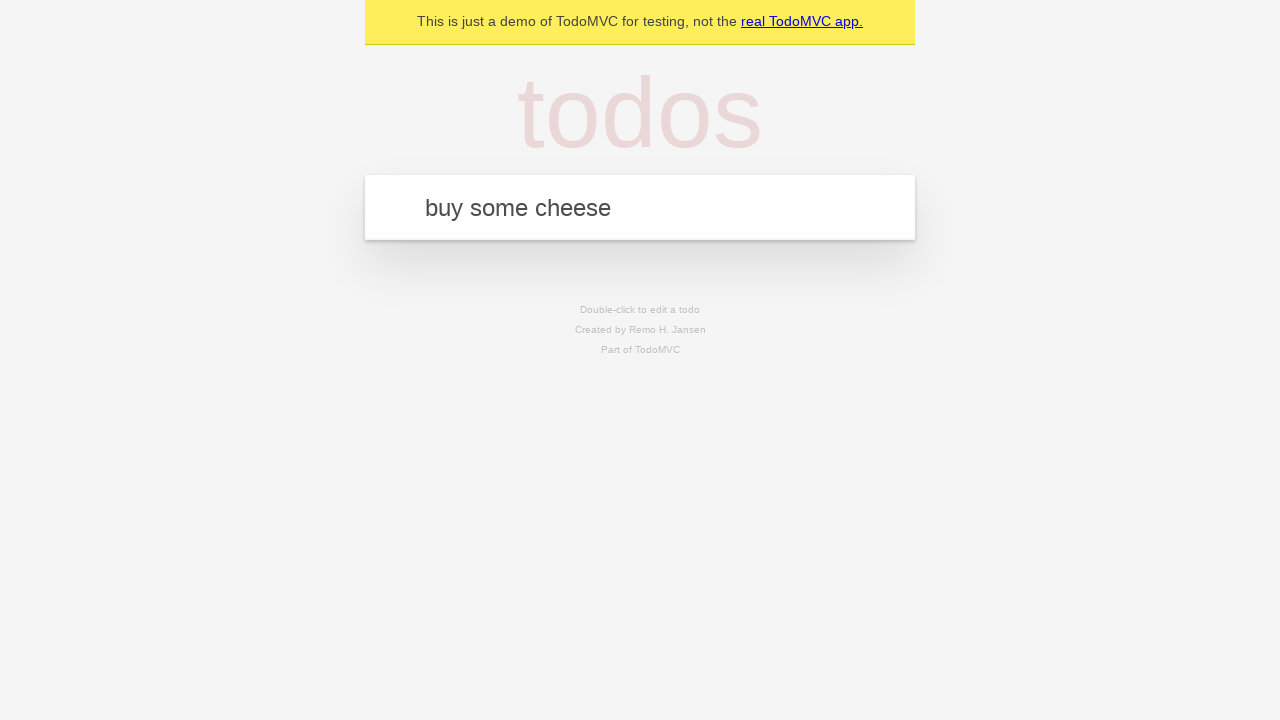

Pressed Enter to create first todo on internal:attr=[placeholder="What needs to be done?"i]
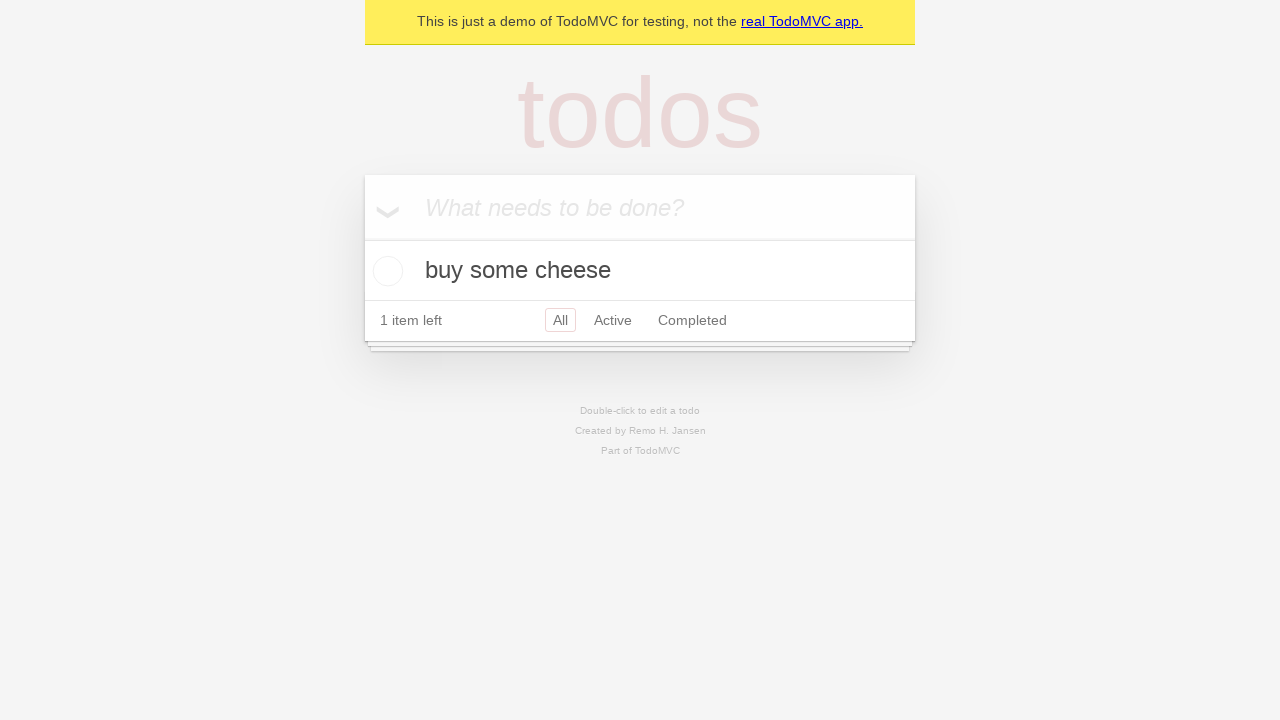

Filled todo input with 'feed the cat' on internal:attr=[placeholder="What needs to be done?"i]
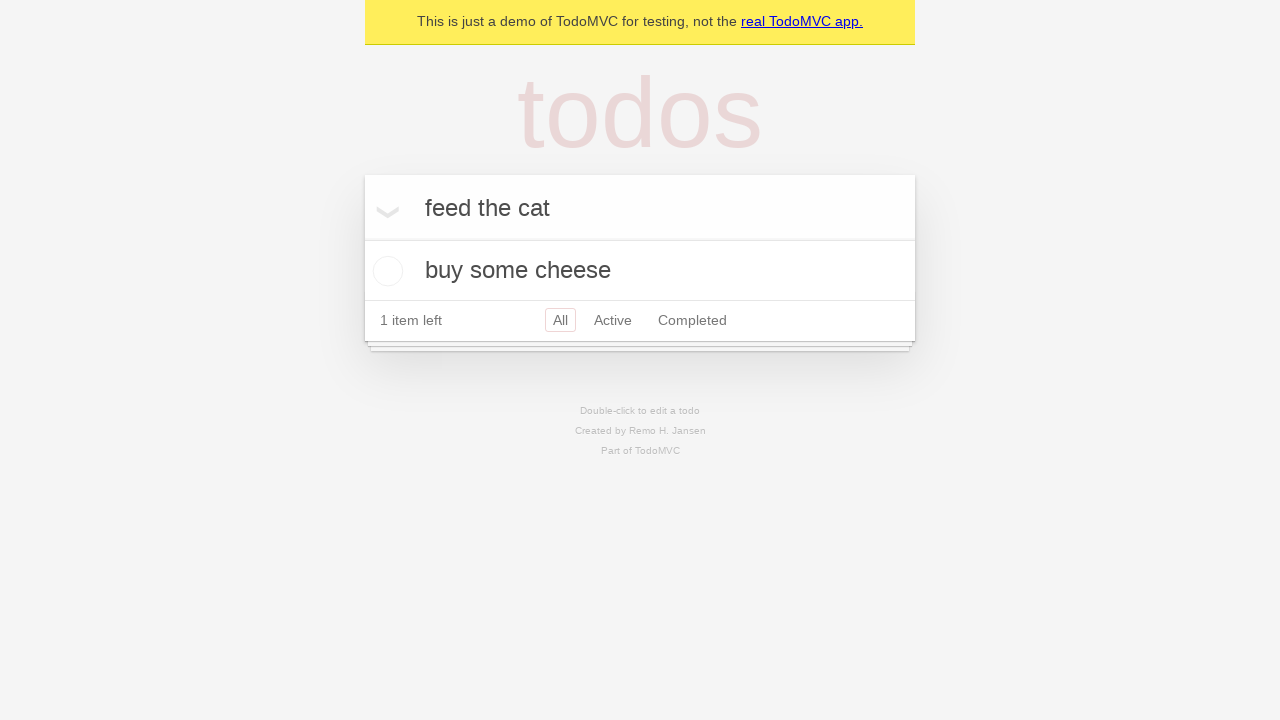

Pressed Enter to create second todo on internal:attr=[placeholder="What needs to be done?"i]
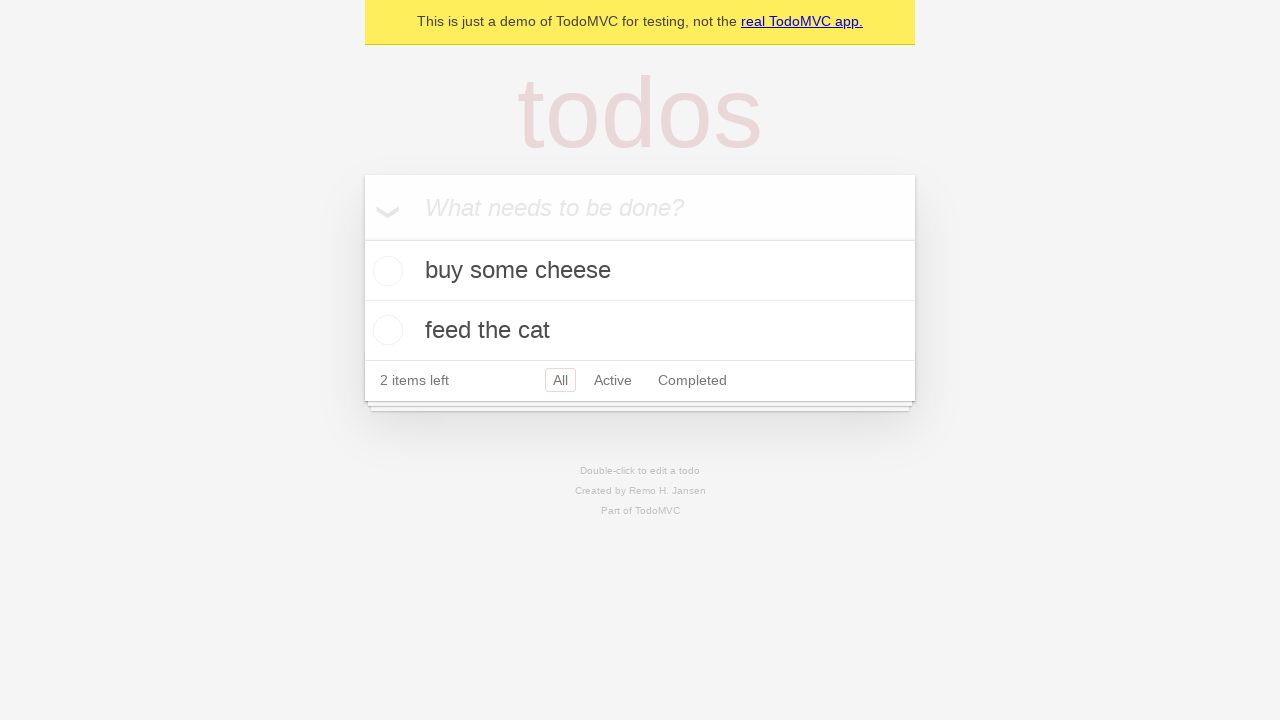

Filled todo input with 'book a doctors appointment' on internal:attr=[placeholder="What needs to be done?"i]
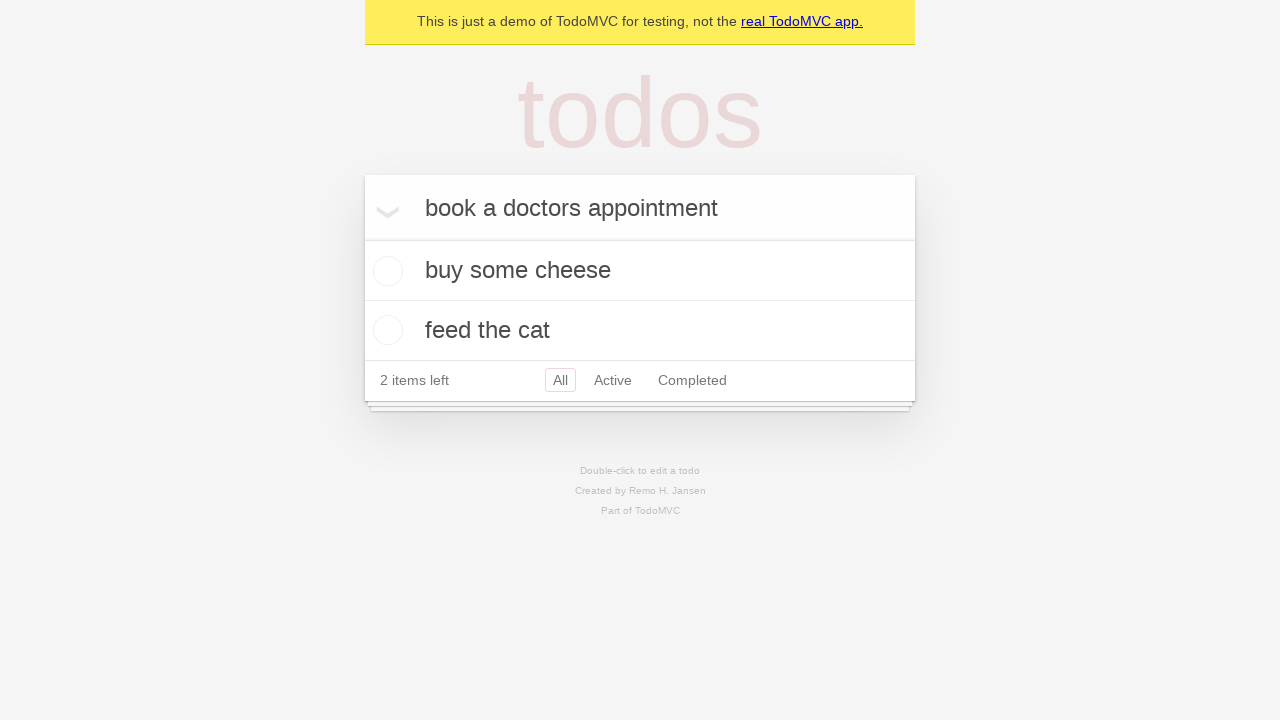

Pressed Enter to create third todo on internal:attr=[placeholder="What needs to be done?"i]
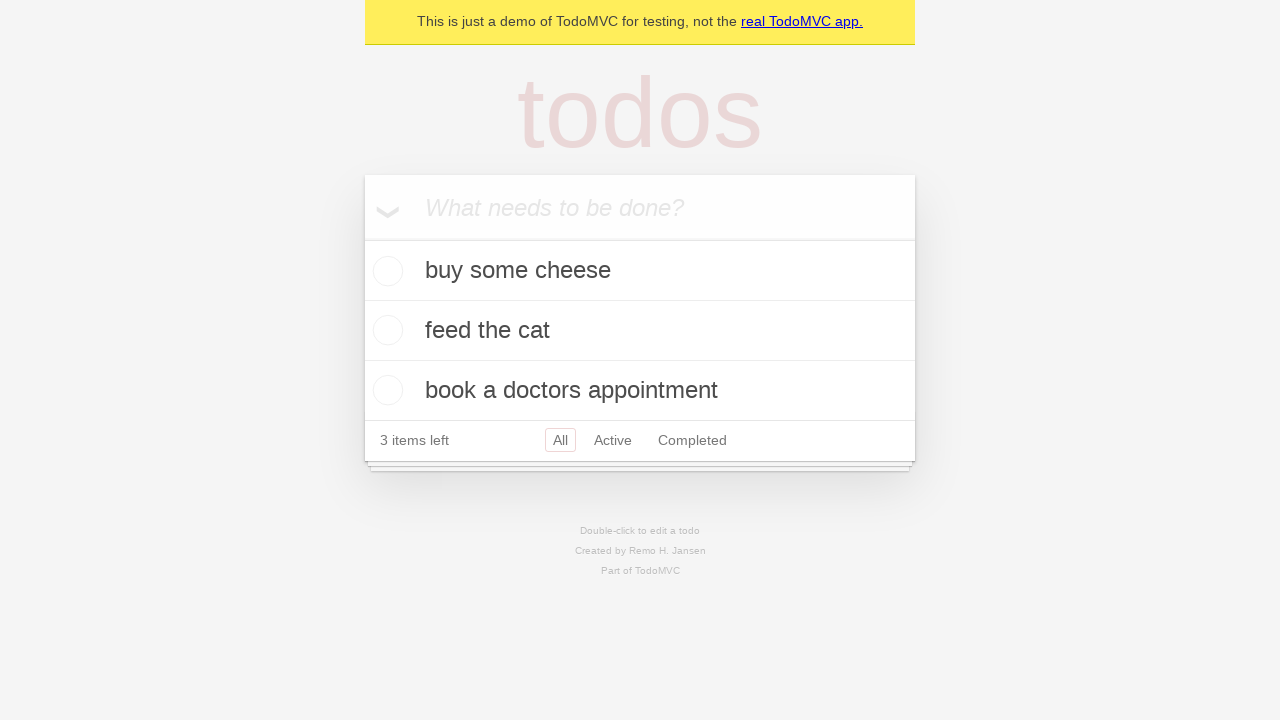

Clicked Active filter link at (613, 440) on internal:role=link[name="Active"i]
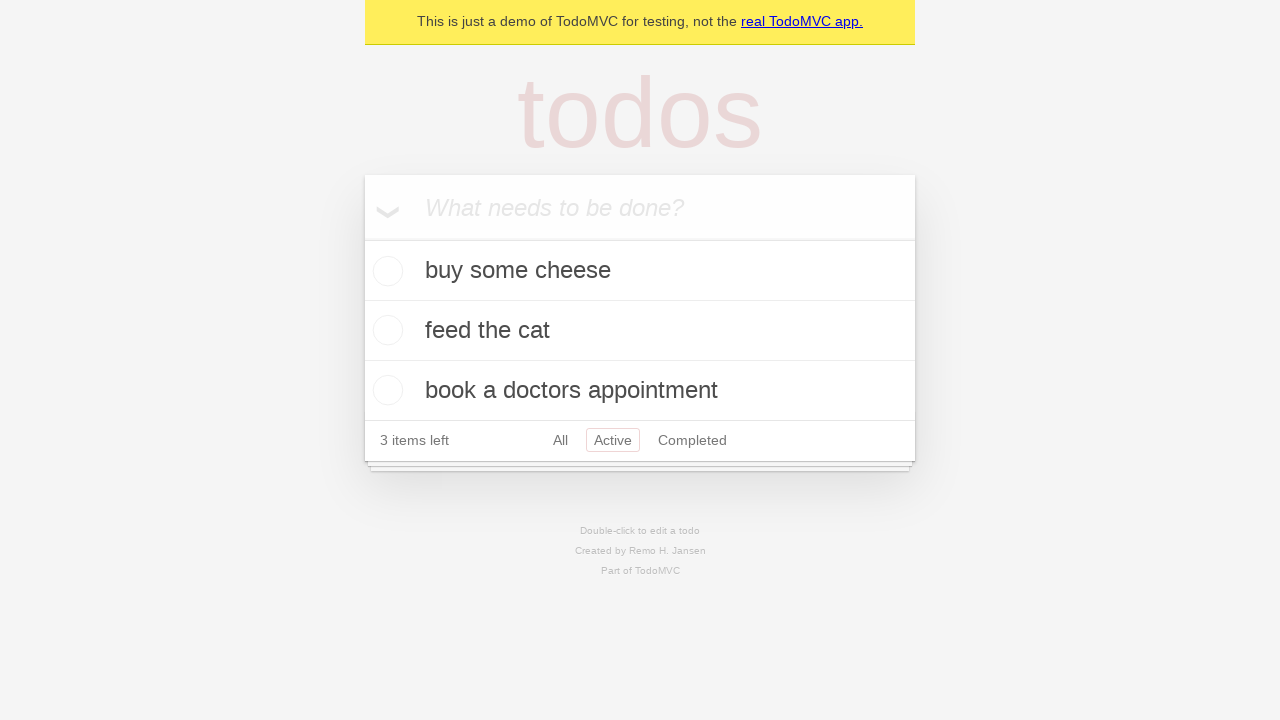

Clicked Completed filter link to verify it becomes highlighted at (692, 440) on internal:role=link[name="Completed"i]
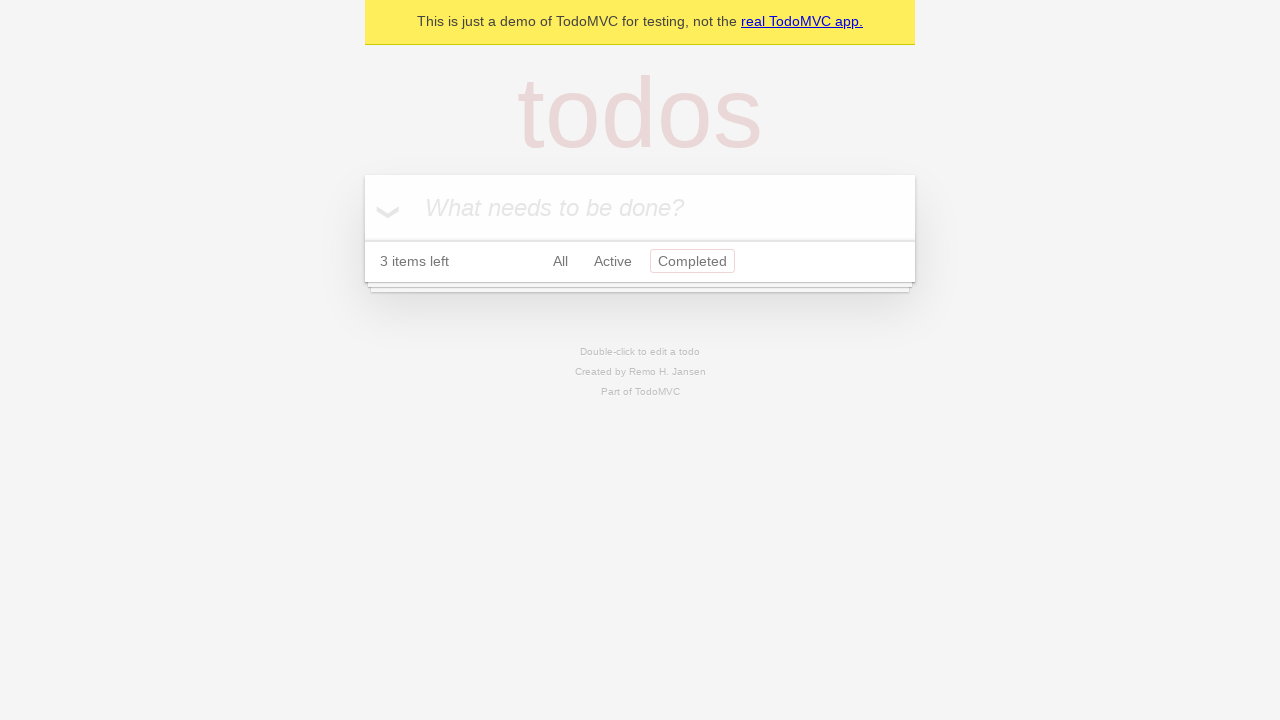

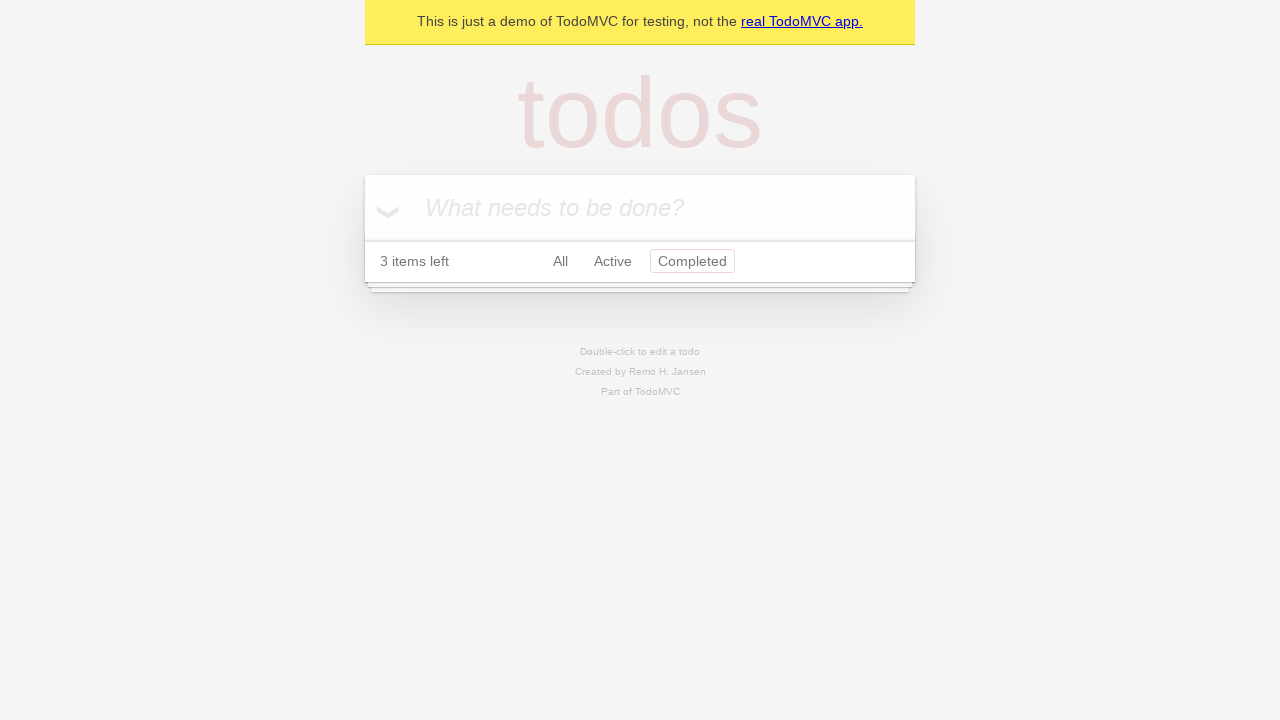